Tests footer buttons by clicking them and navigating back between pages

Starting URL: https://blog.hubtel.com/#

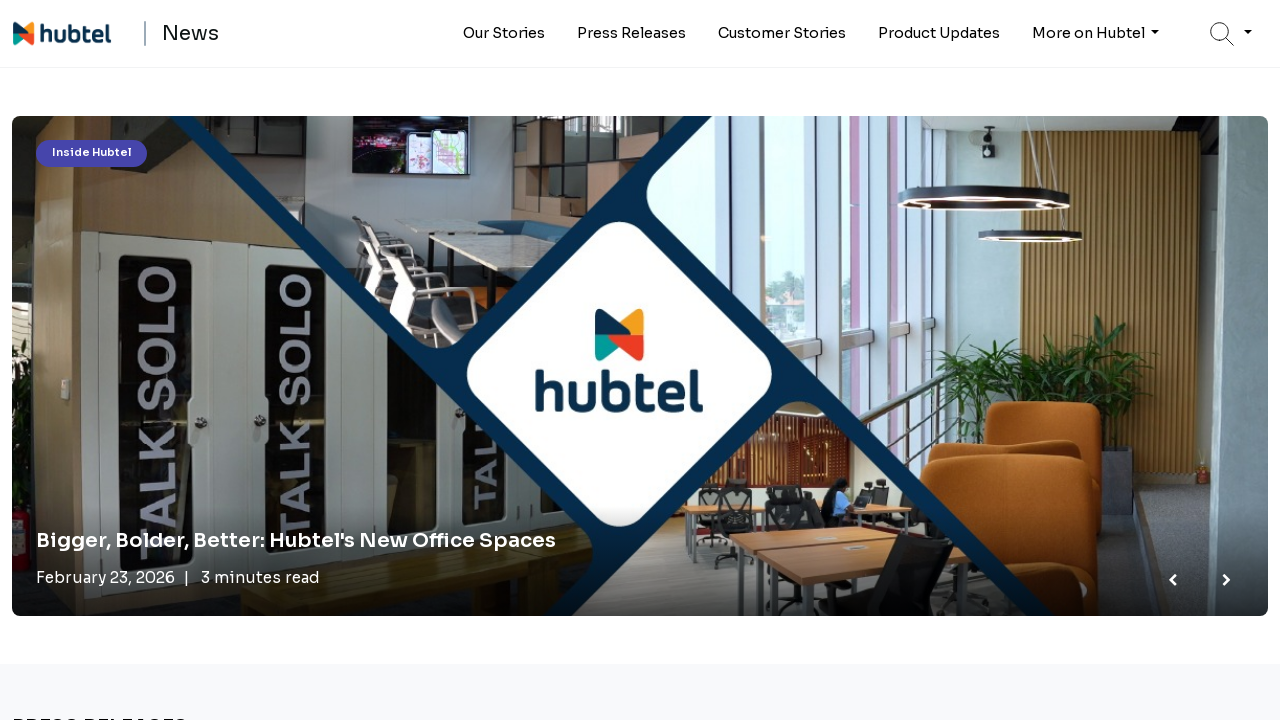

Located first footer button element
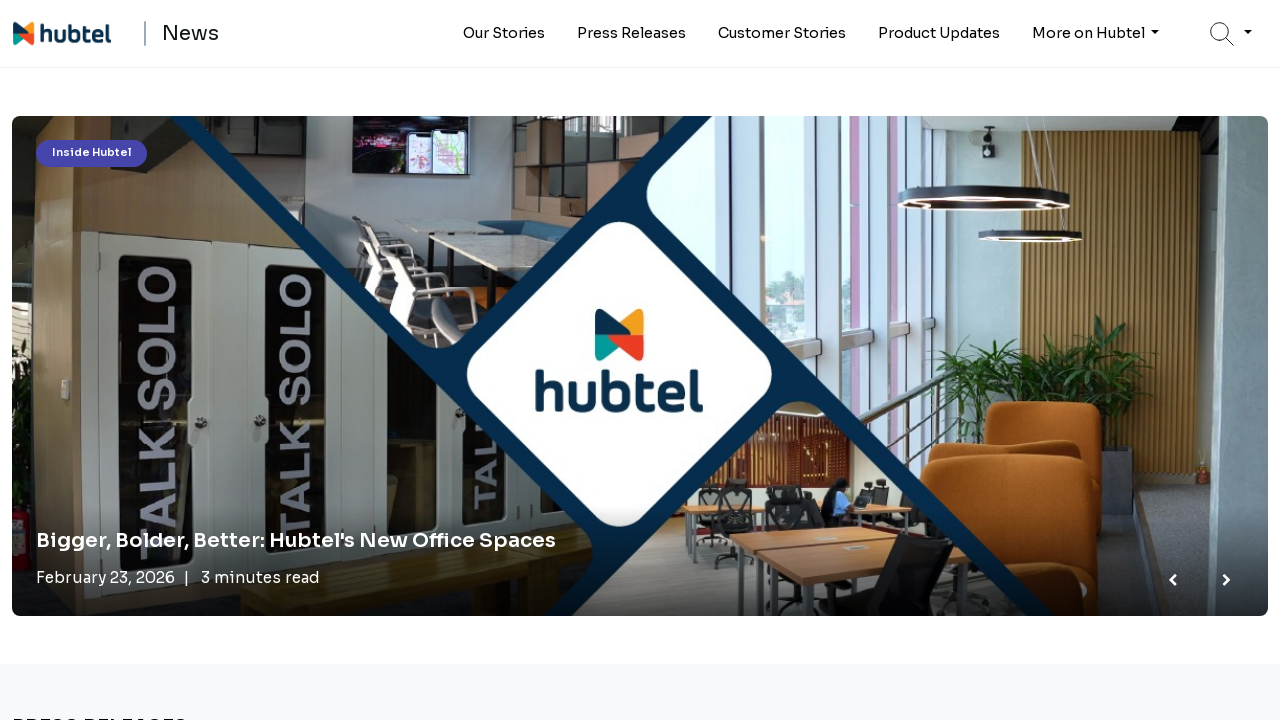

Clicked first footer button at (1040, 514) on .d-xl-block >> nth=1
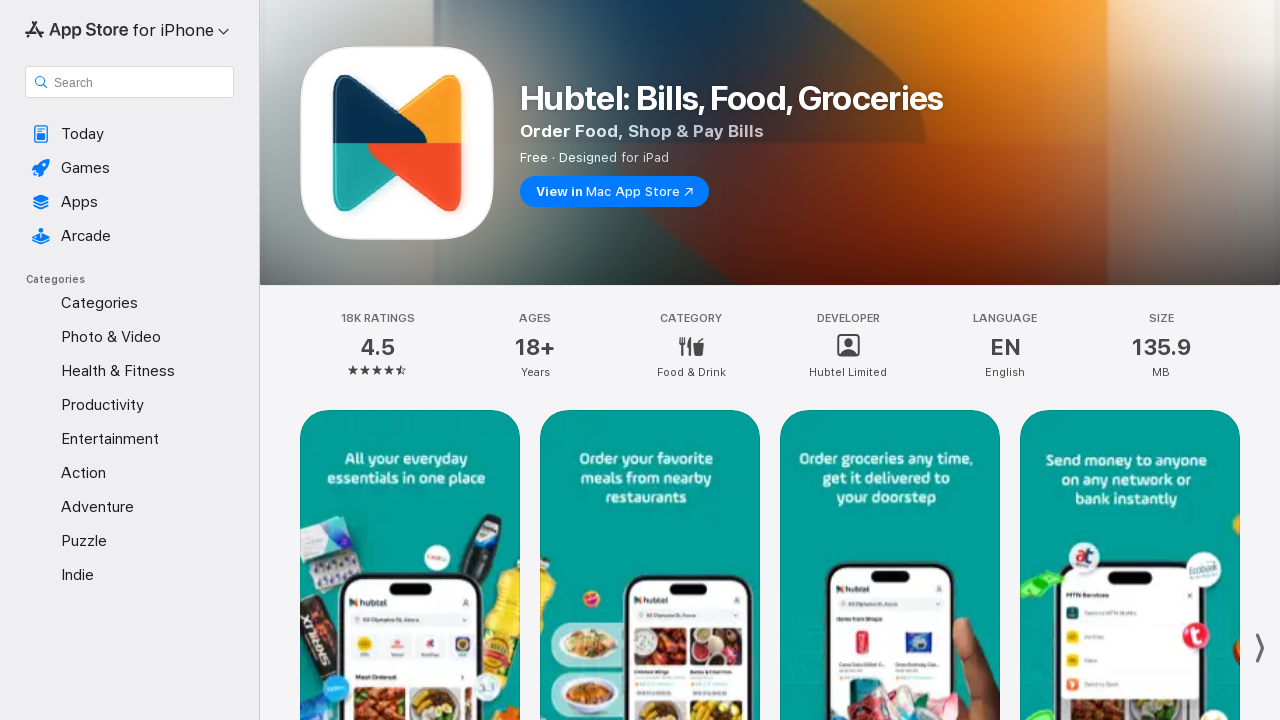

Navigated back to main blog page
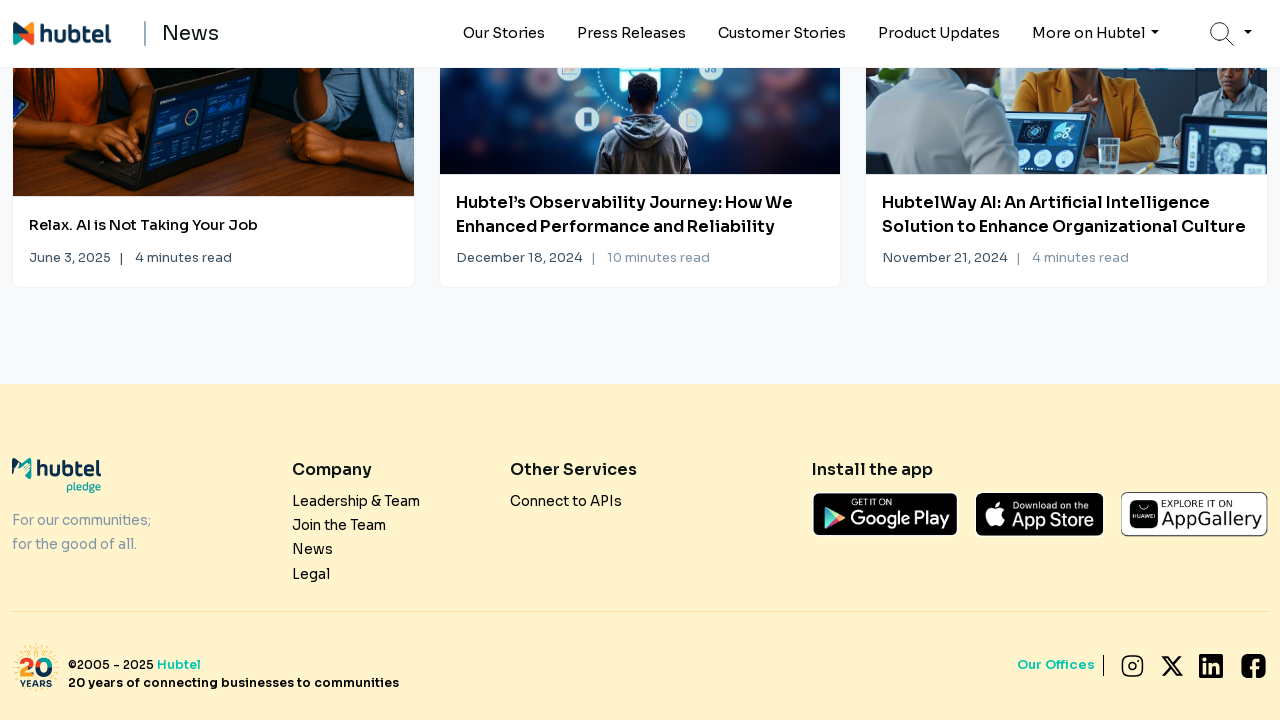

Located second footer button element
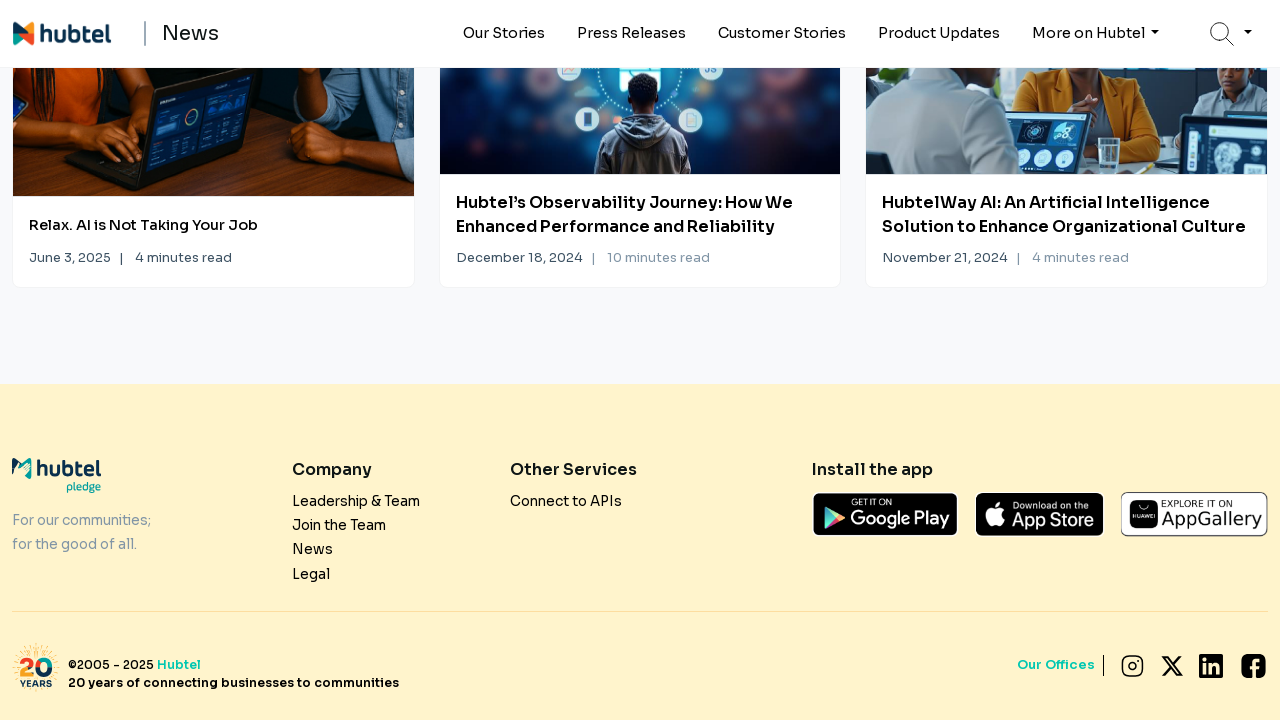

Clicked second footer button at (1194, 514) on .d-xl-block >> nth=2
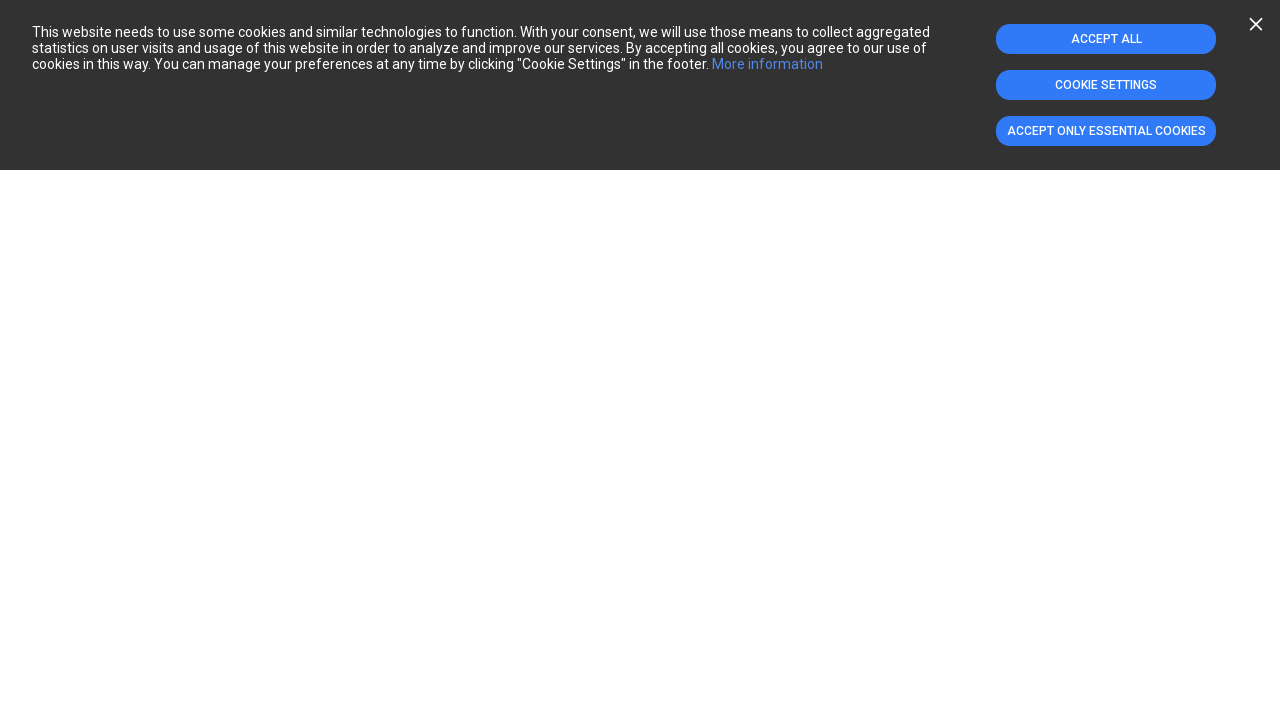

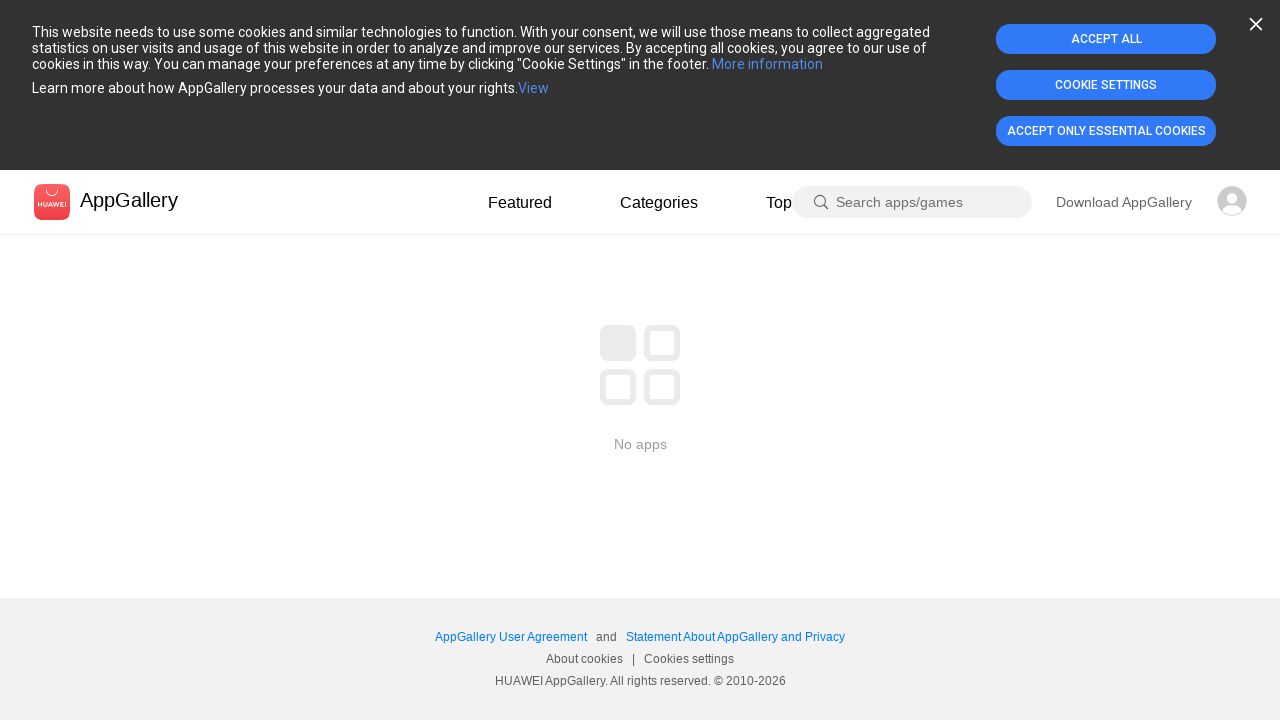